Tests auto-suggest dropdown functionality by typing a partial query and selecting a matching option from the suggestions list

Starting URL: https://rahulshettyacademy.com/dropdownsPractise/

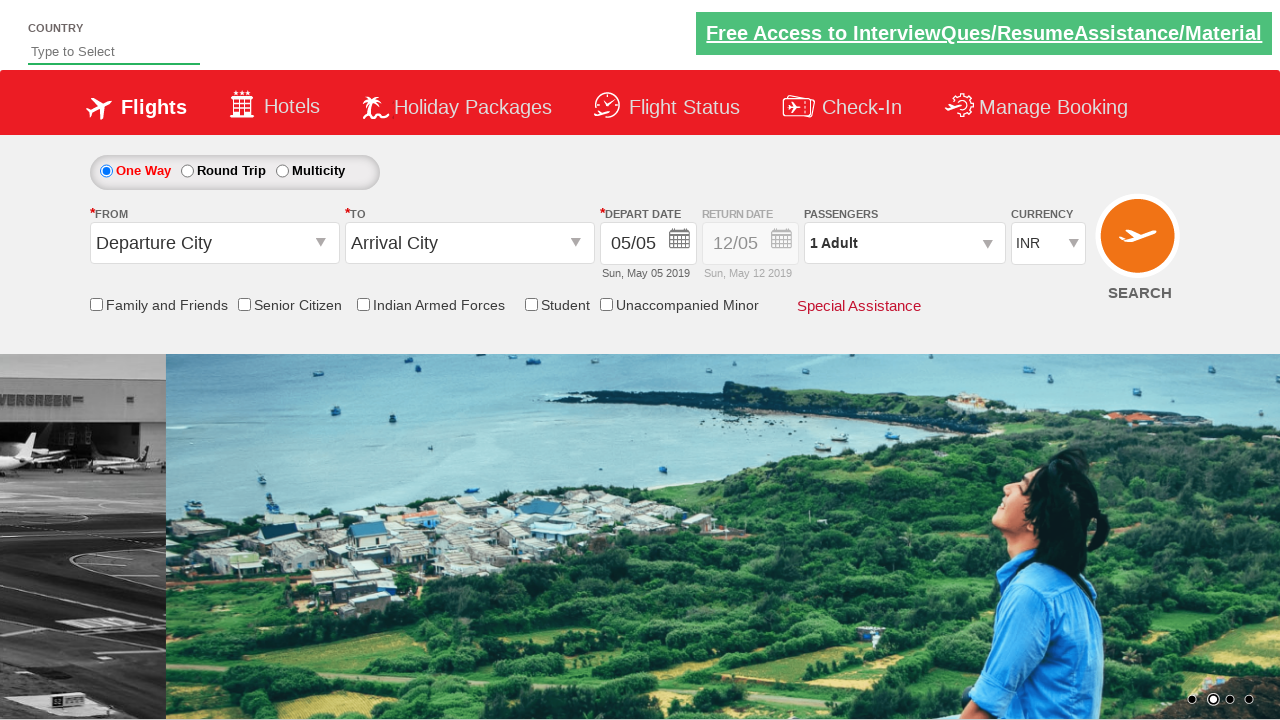

Typed 'ind' in auto-suggest input field on #autosuggest
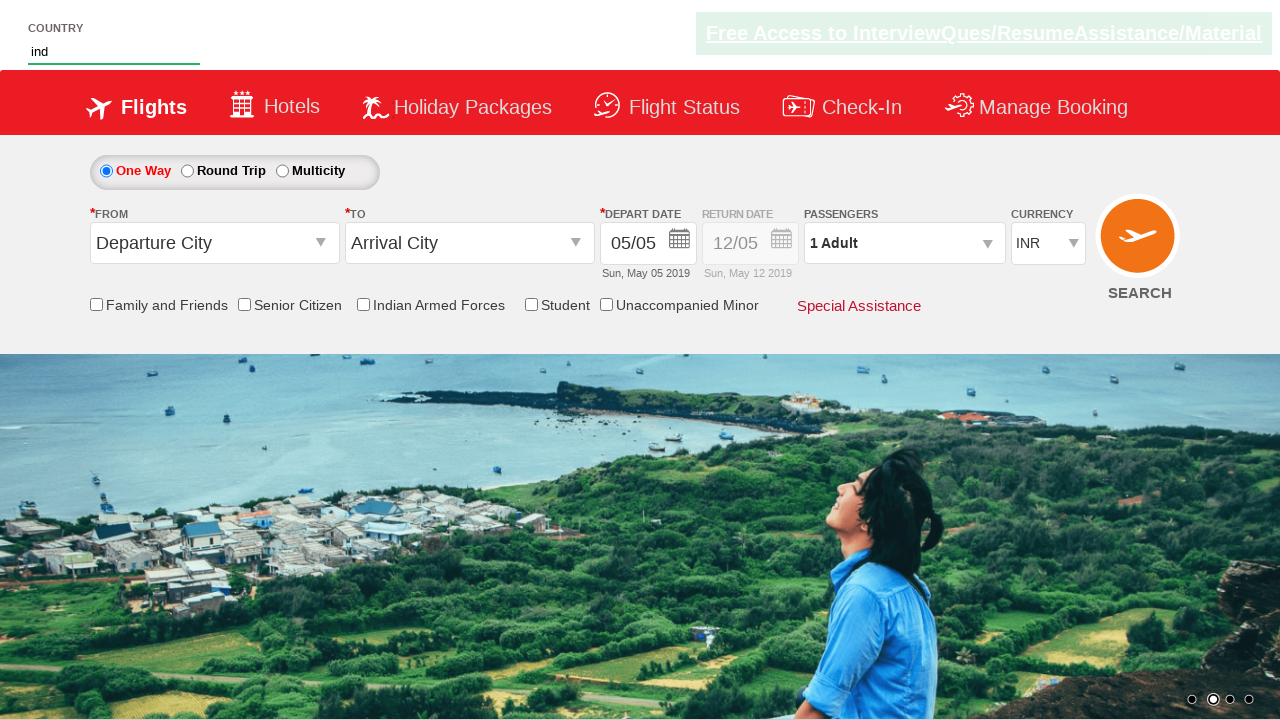

Auto-suggest dropdown appeared with suggestions
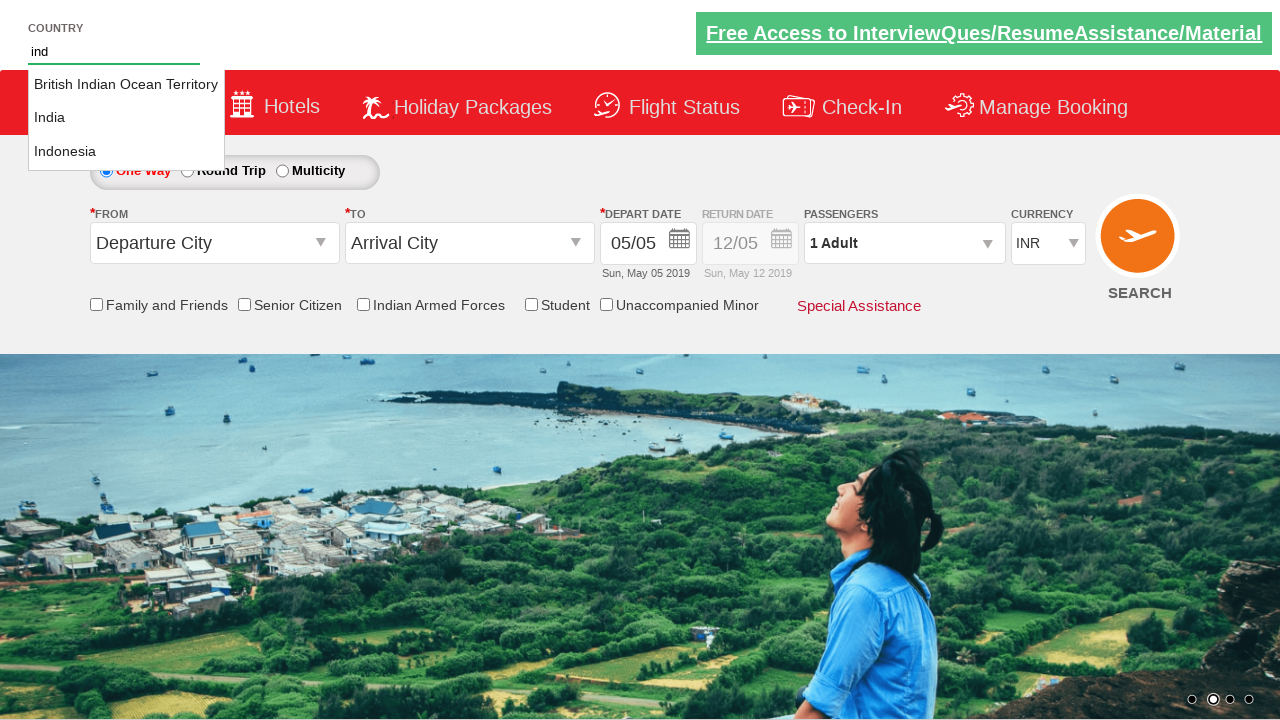

Selected 'India' from auto-suggest dropdown at (126, 118) on li.ui-menu-item a:text-is('India')
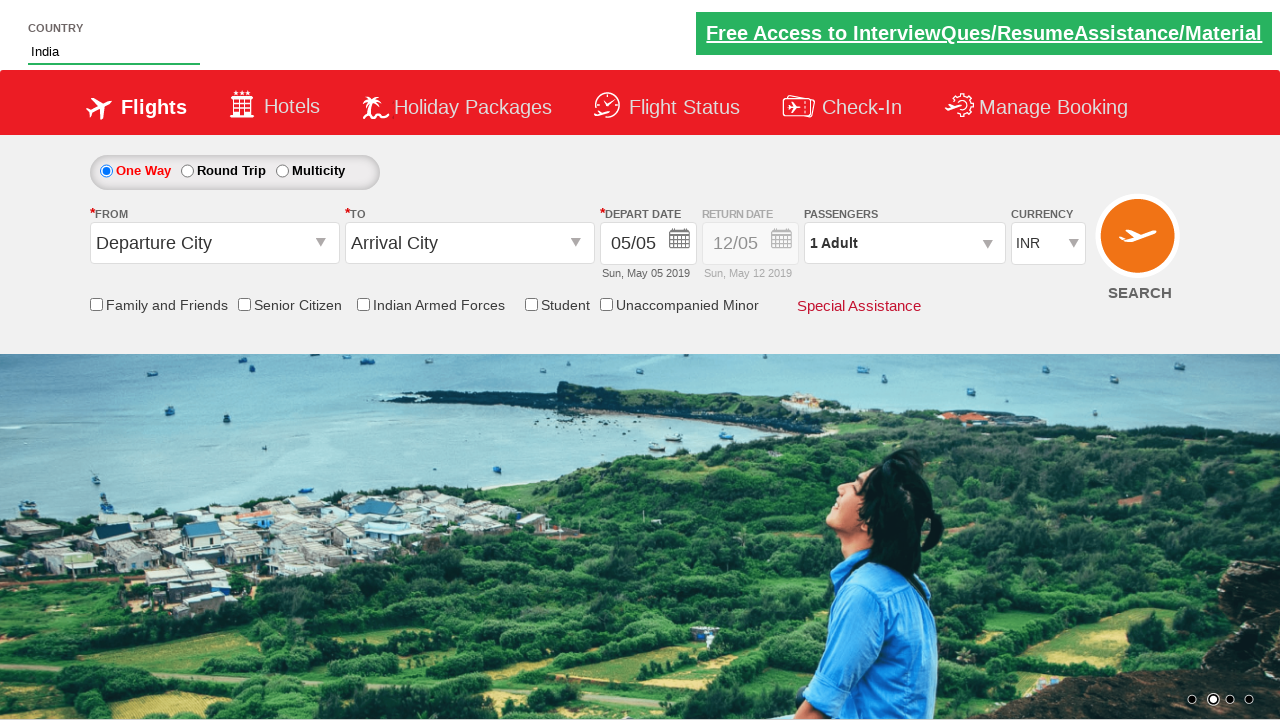

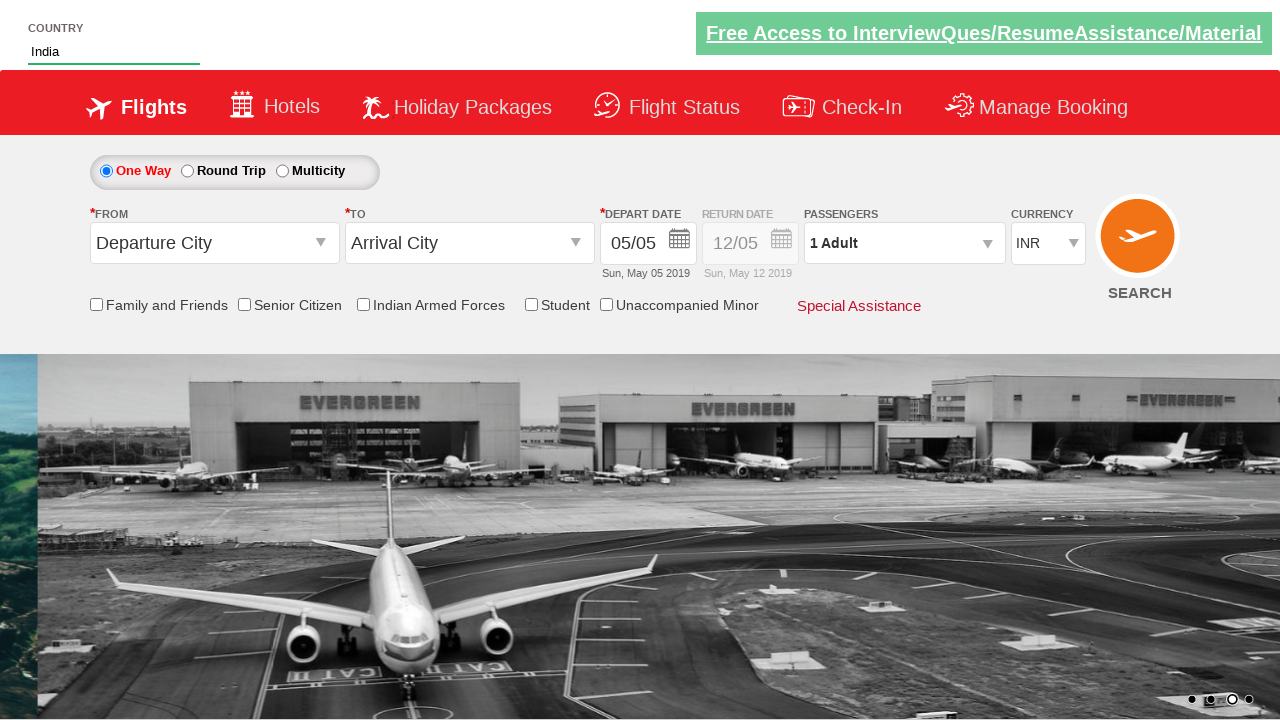